Tests a student registration form by filling in personal details (name, email, phone, date of birth), selecting gender and hobbies, entering subjects, selecting state/city from dropdowns, and submitting the form.

Starting URL: https://demoqa.com/automation-practice-form

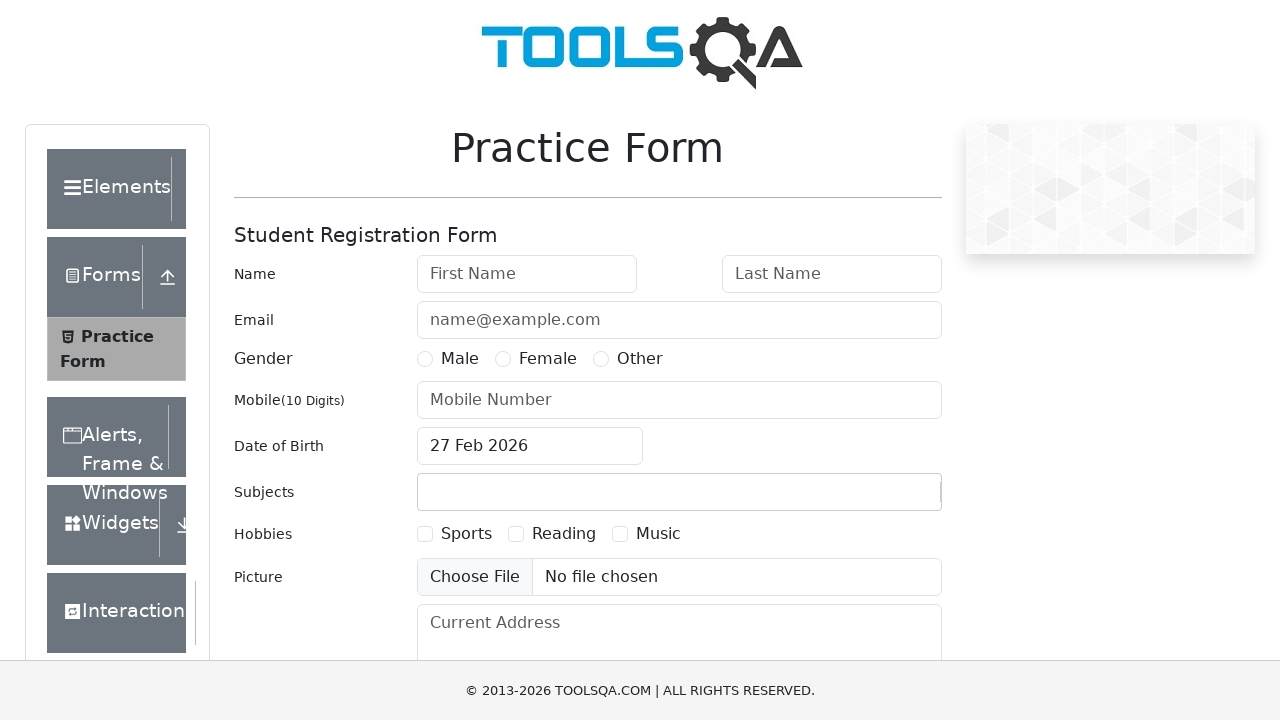

Filled first name field with 'Darth' on #firstName
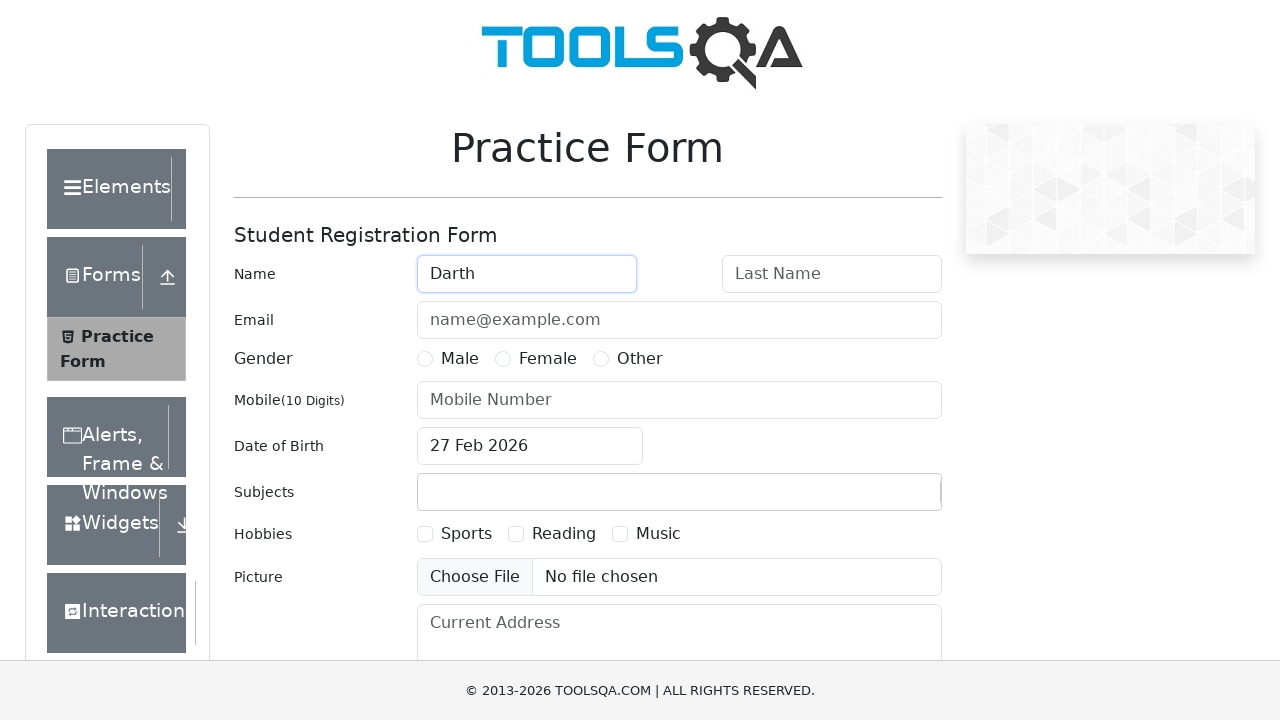

Filled last name field with 'Vader' on #lastName
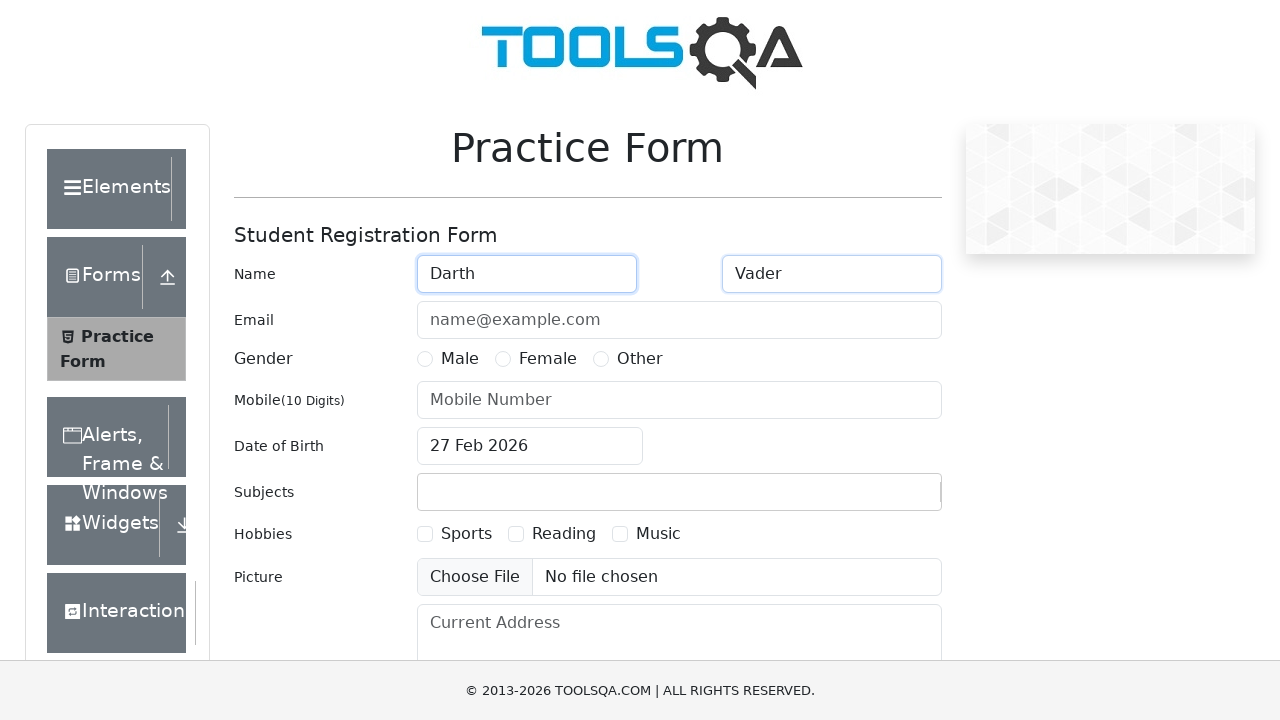

Filled email field with 'Vader@mail.ru' on #userEmail
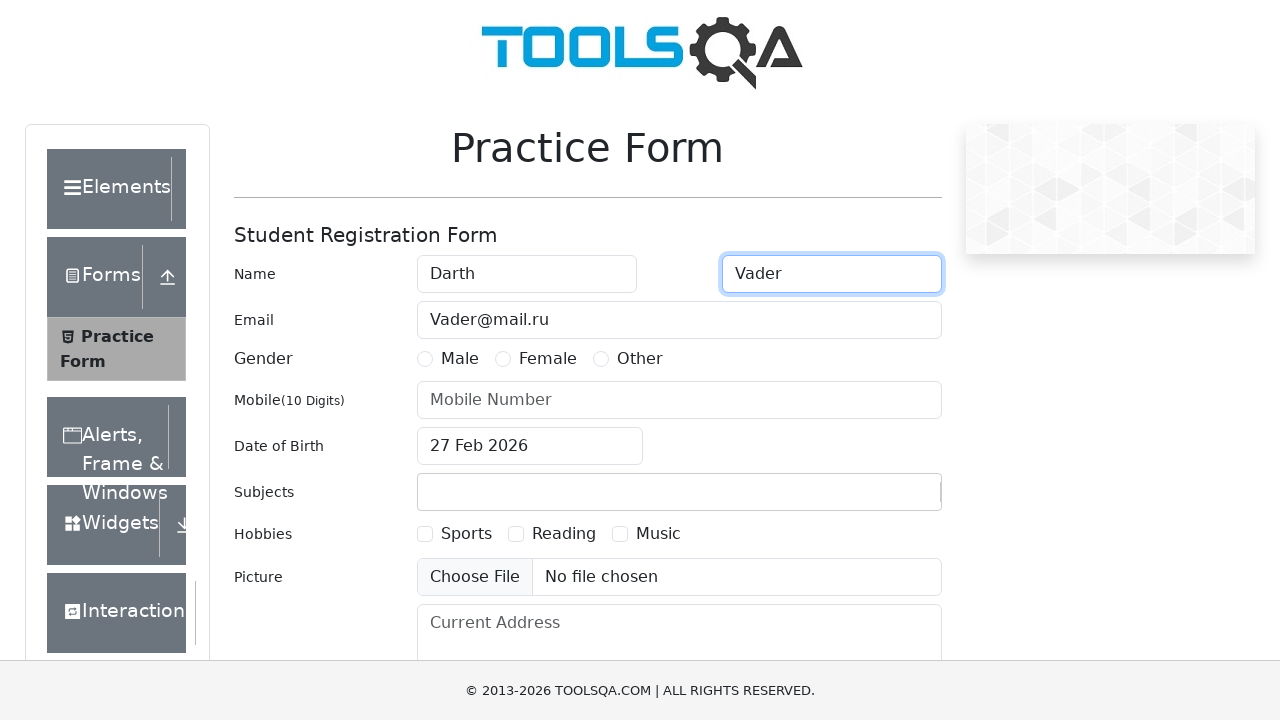

Selected 'Other' gender option at (640, 359) on label[for='gender-radio-3']
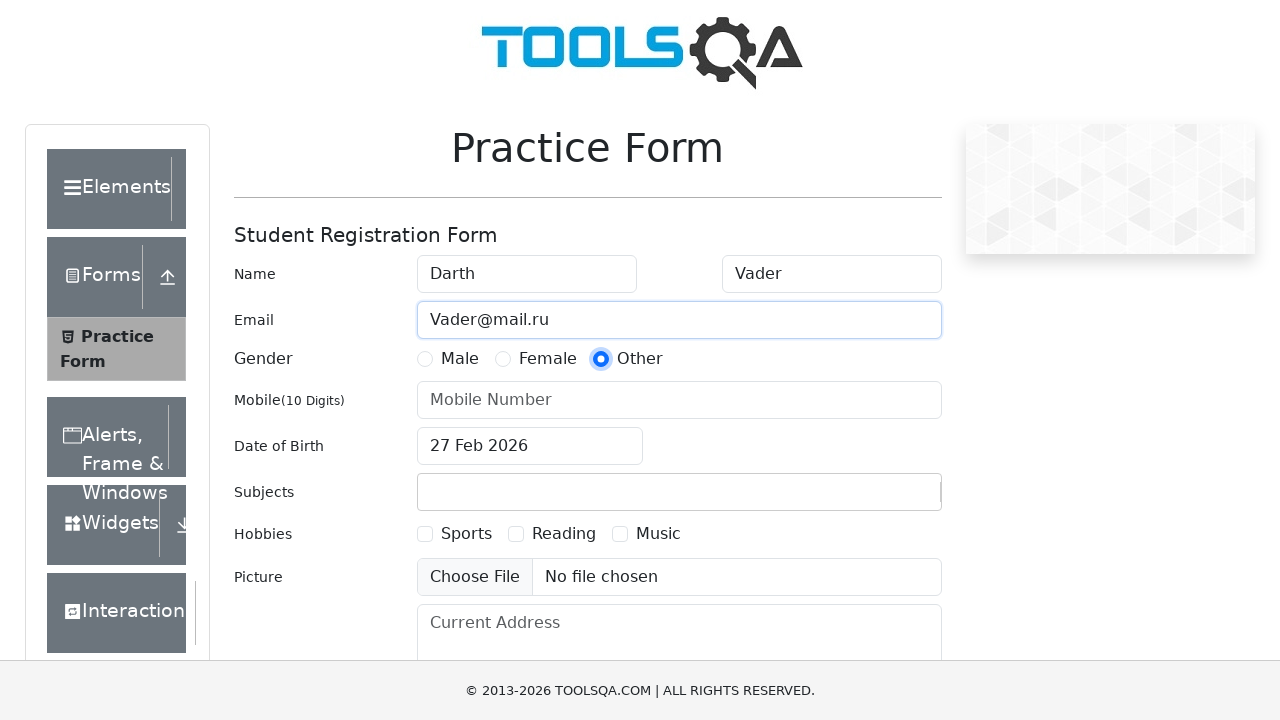

Filled phone number field with '9876543210' on #userNumber
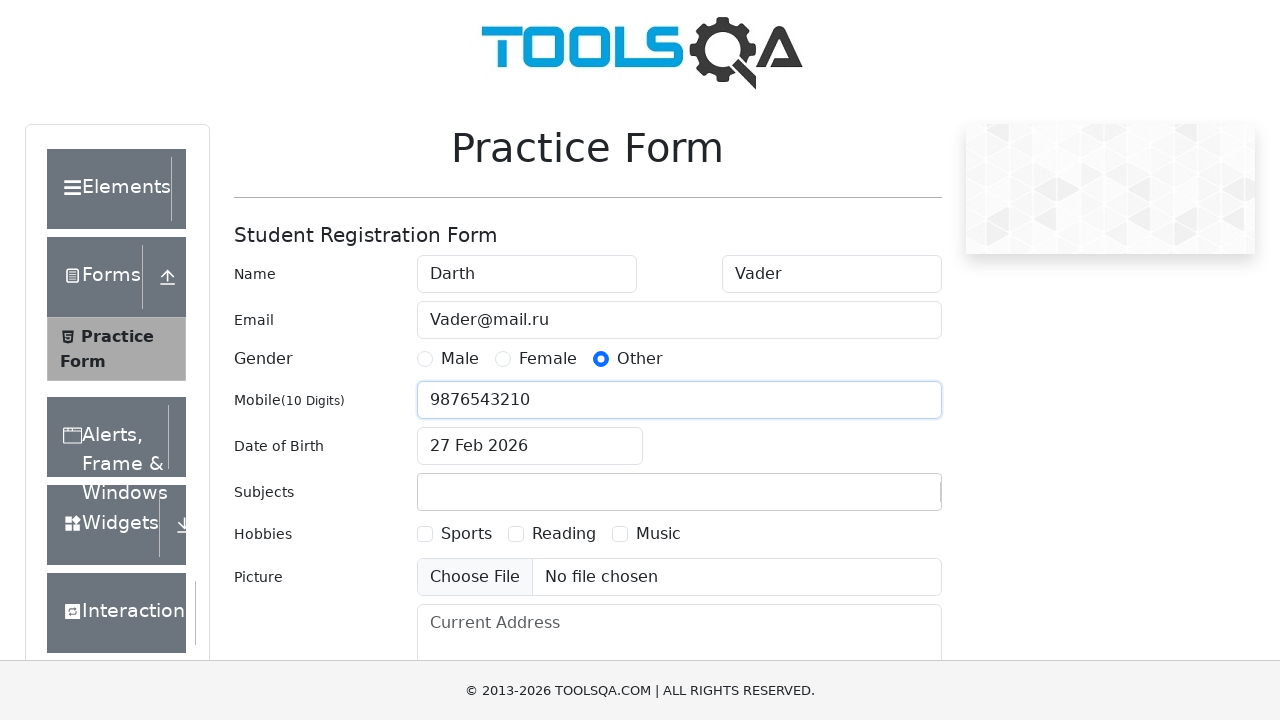

Clicked date of birth input field at (530, 446) on #dateOfBirthInput
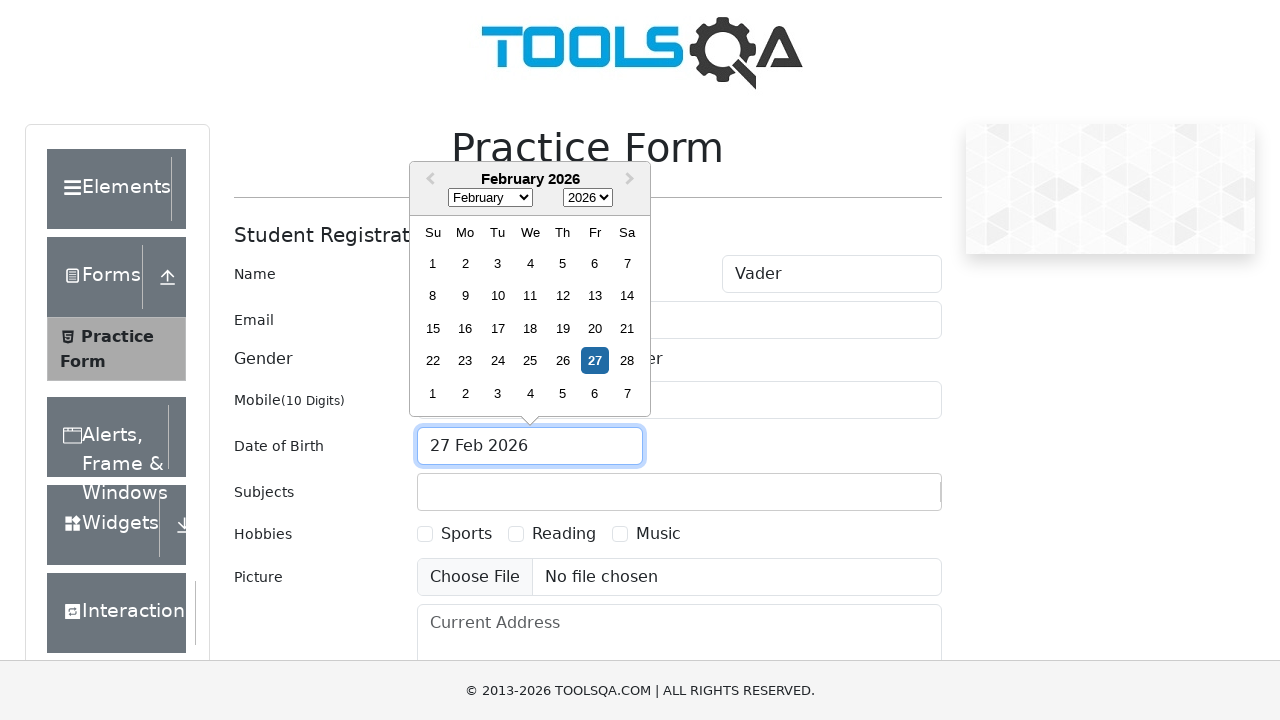

Selected all text in date field
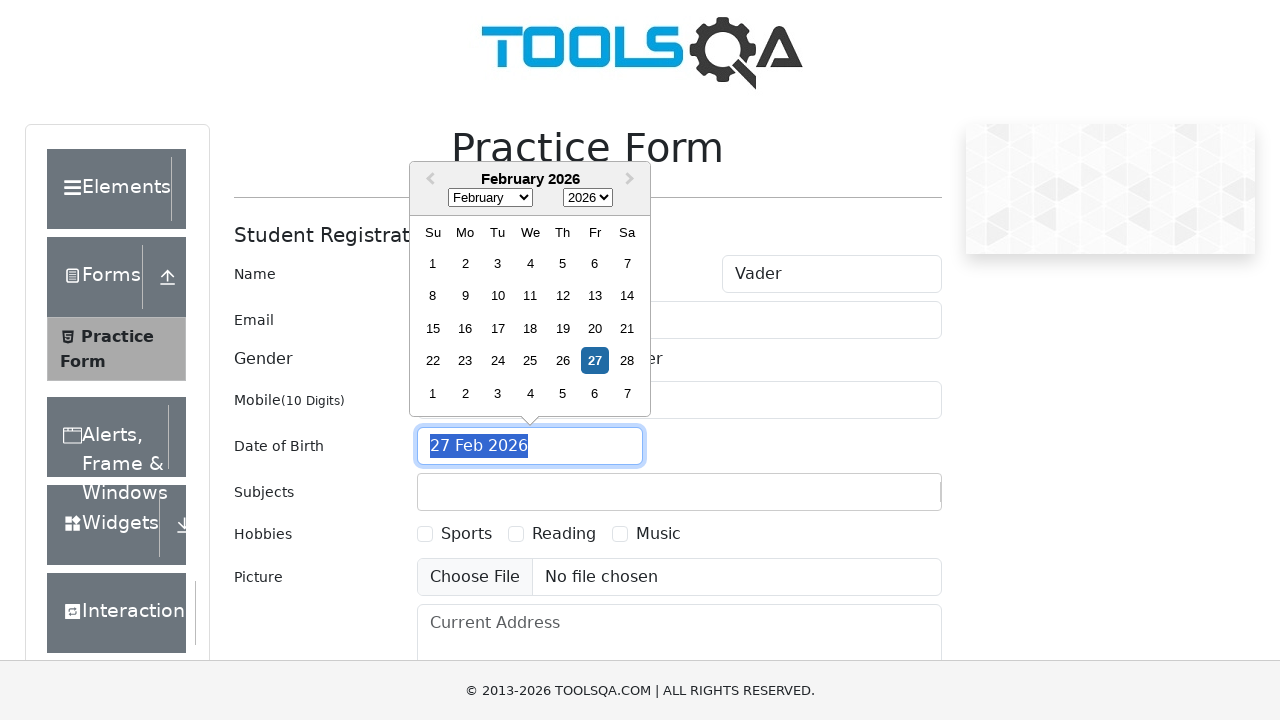

Typed date of birth '01 Oct 1977'
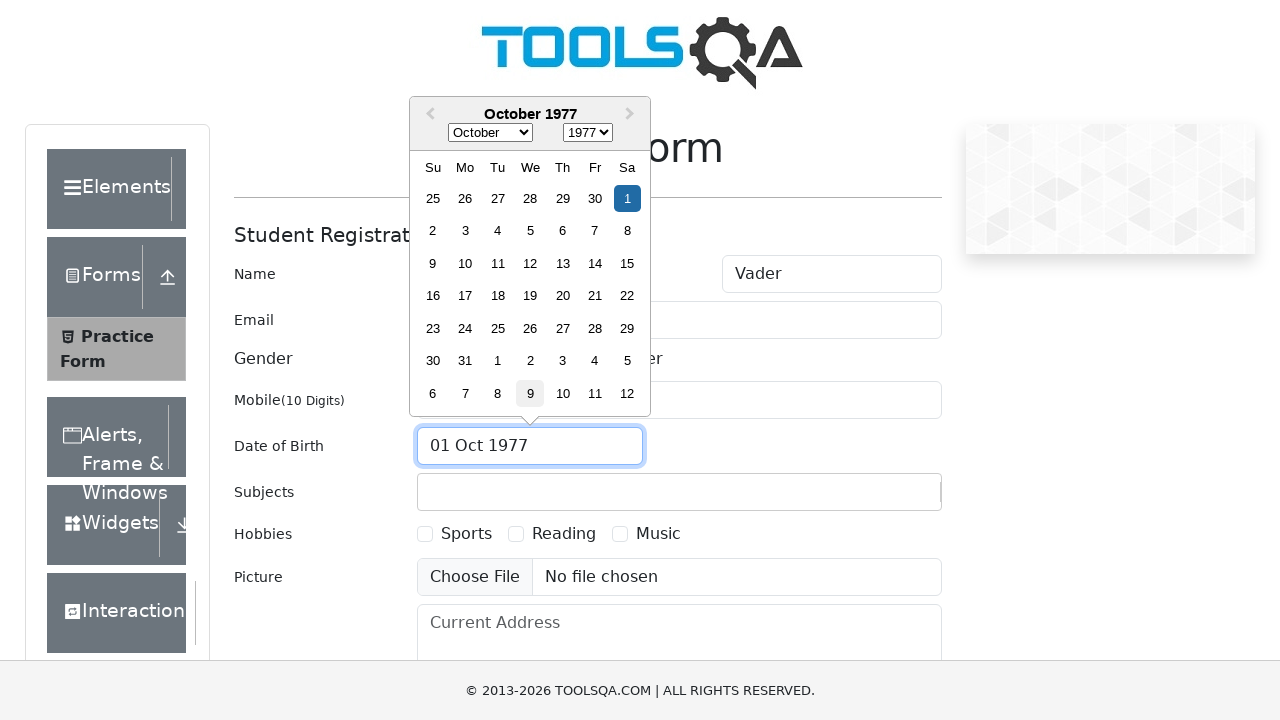

Pressed Enter to confirm date of birth
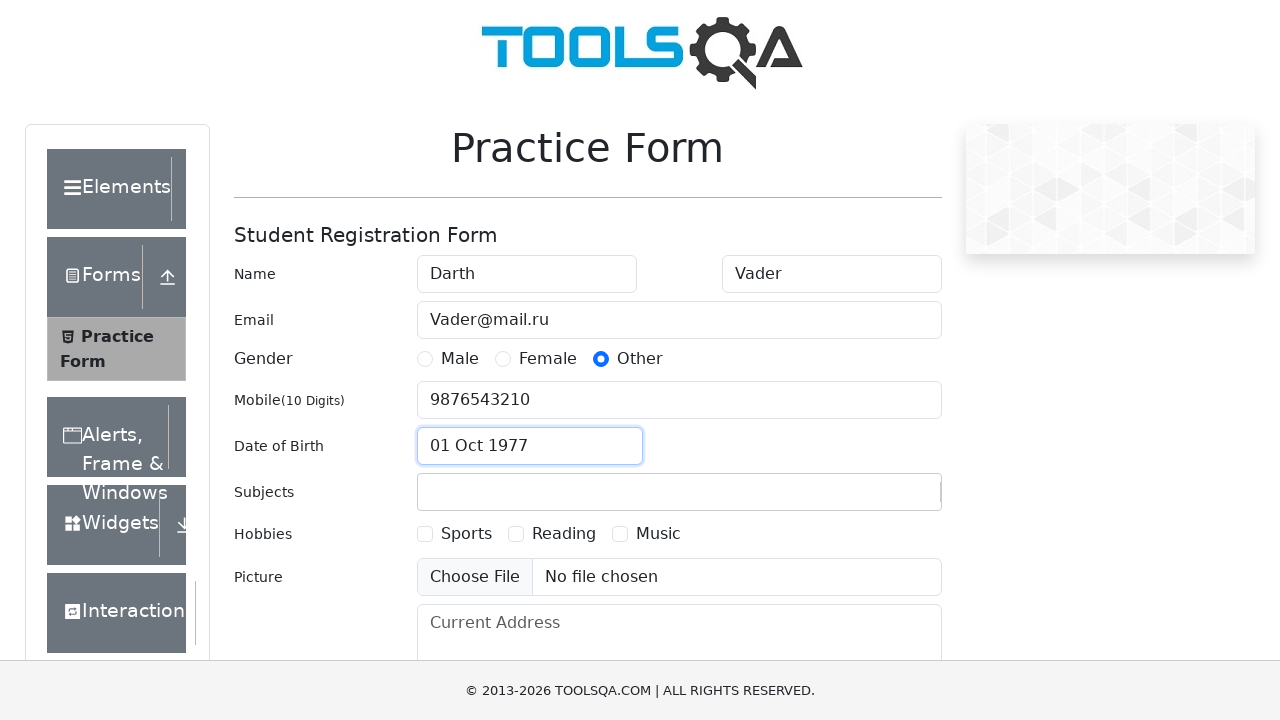

Filled subjects field with 'Arts' on #subjectsInput
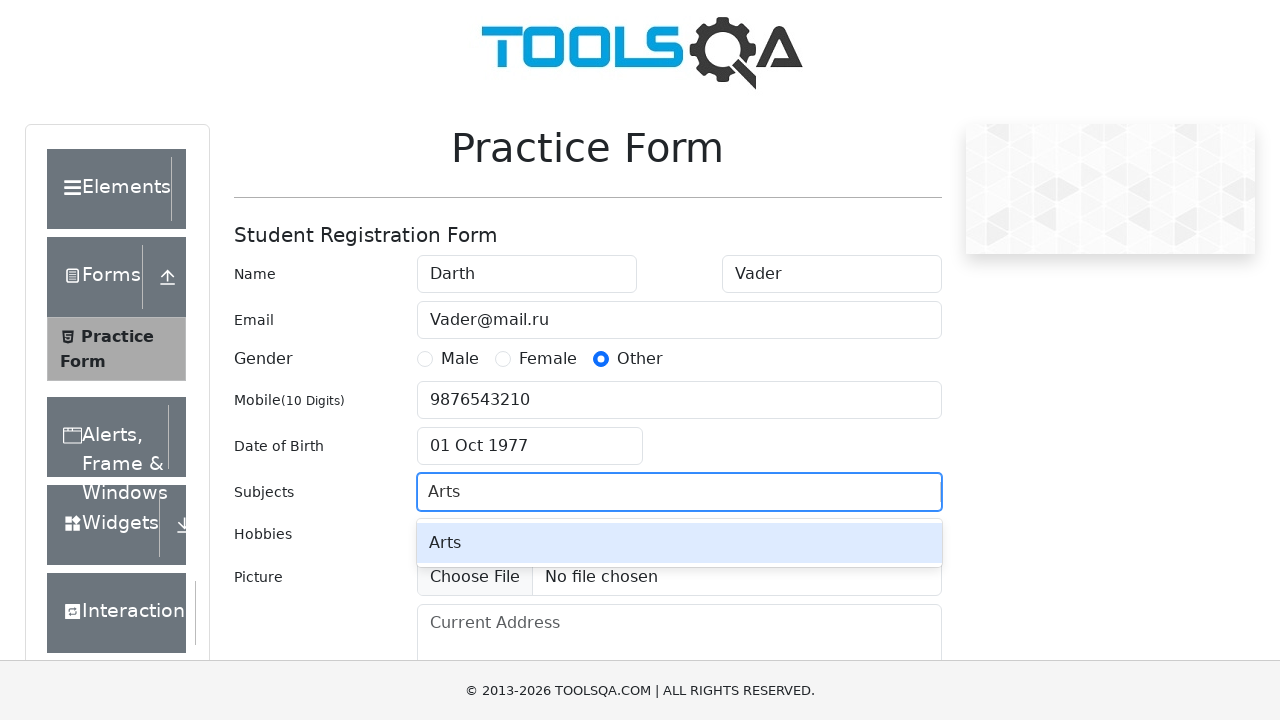

Pressed Enter to select 'Arts' subject
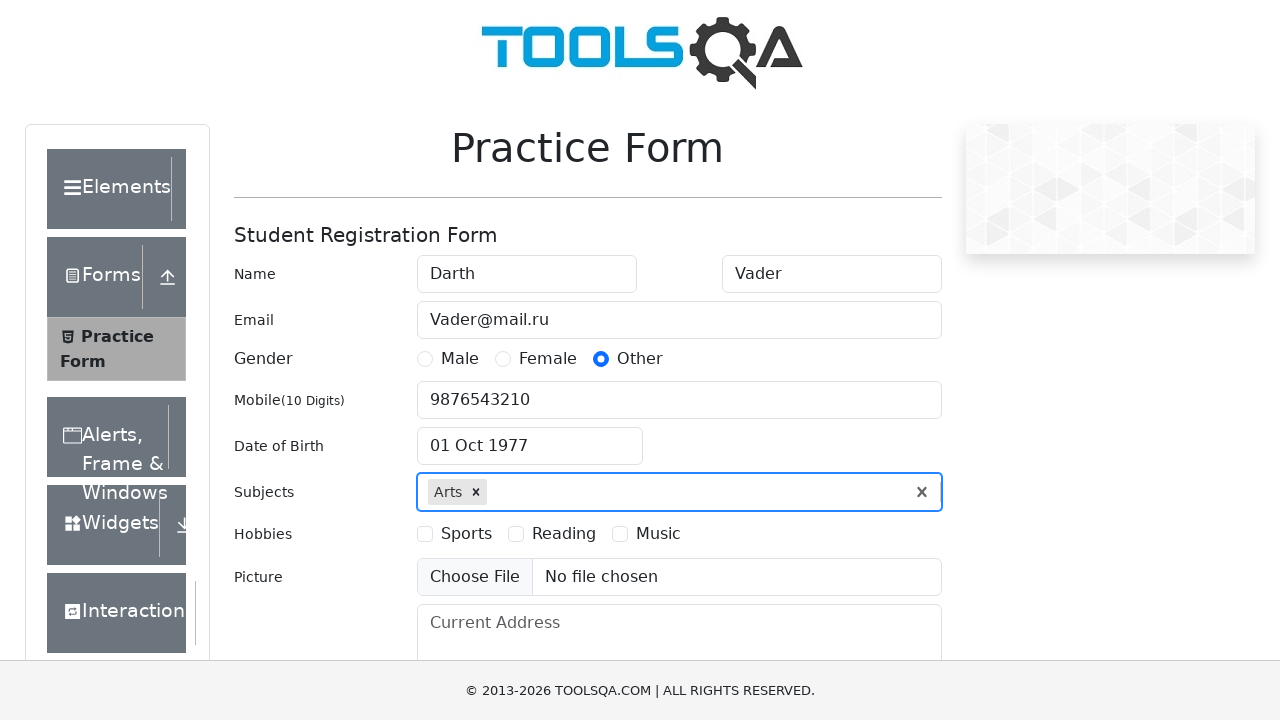

Filled subjects field with 'Biology' on #subjectsInput
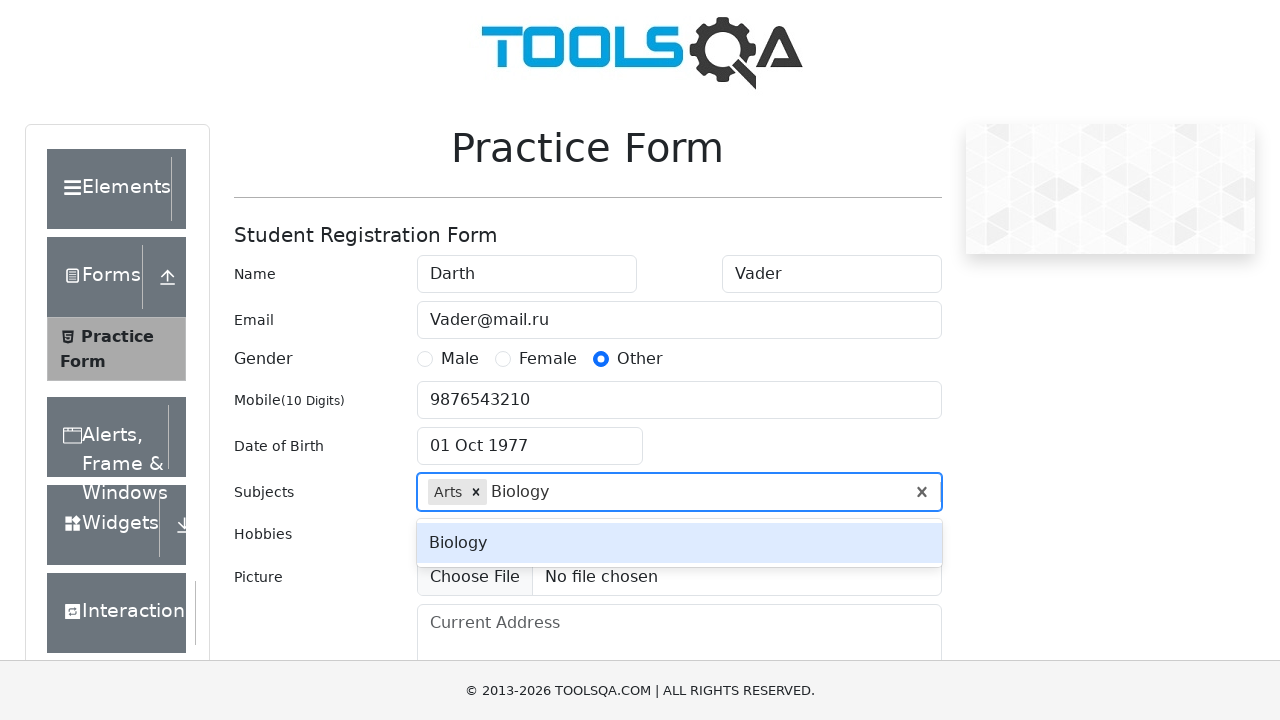

Pressed Enter to select 'Biology' subject
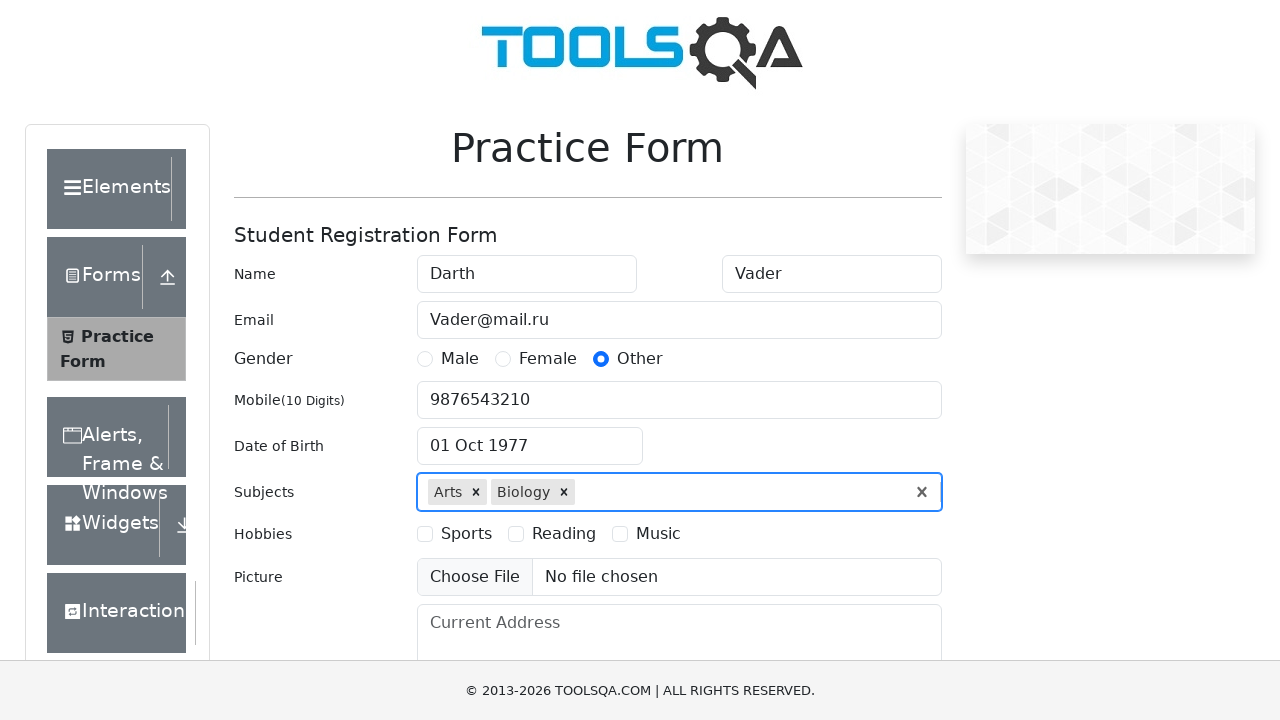

Filled subjects field with 'Physics' on #subjectsInput
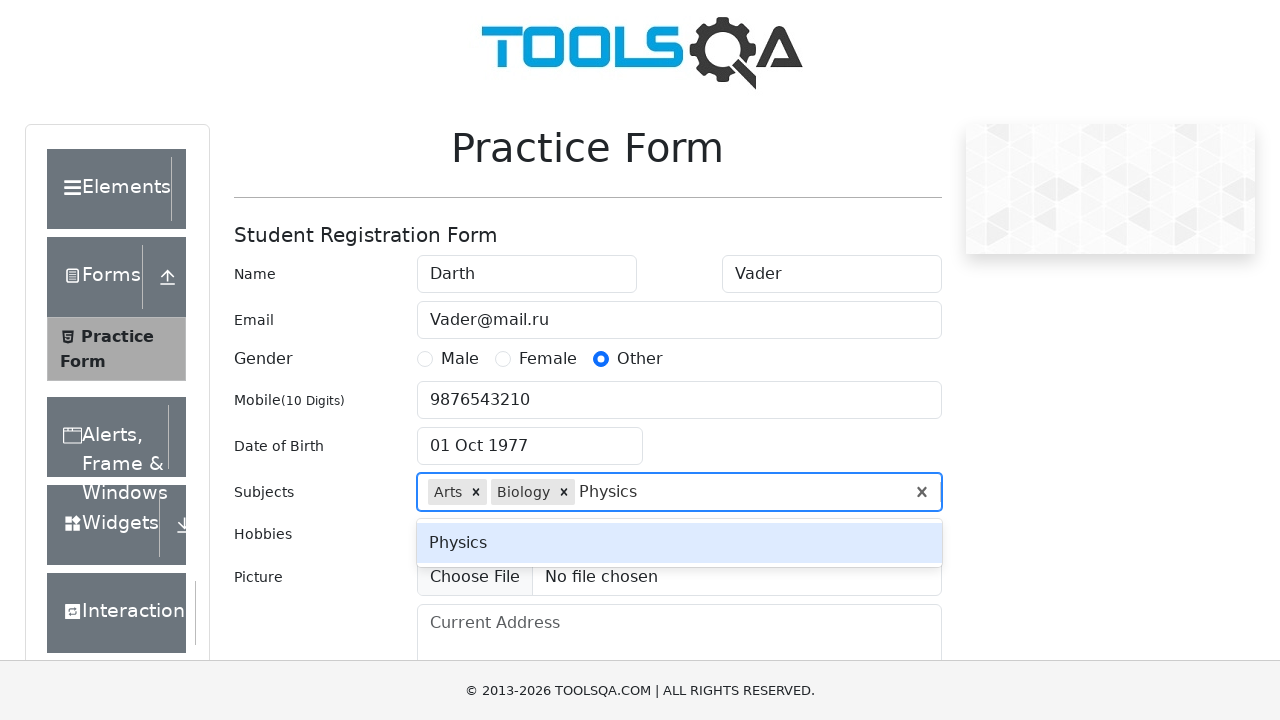

Pressed Enter to select 'Physics' subject
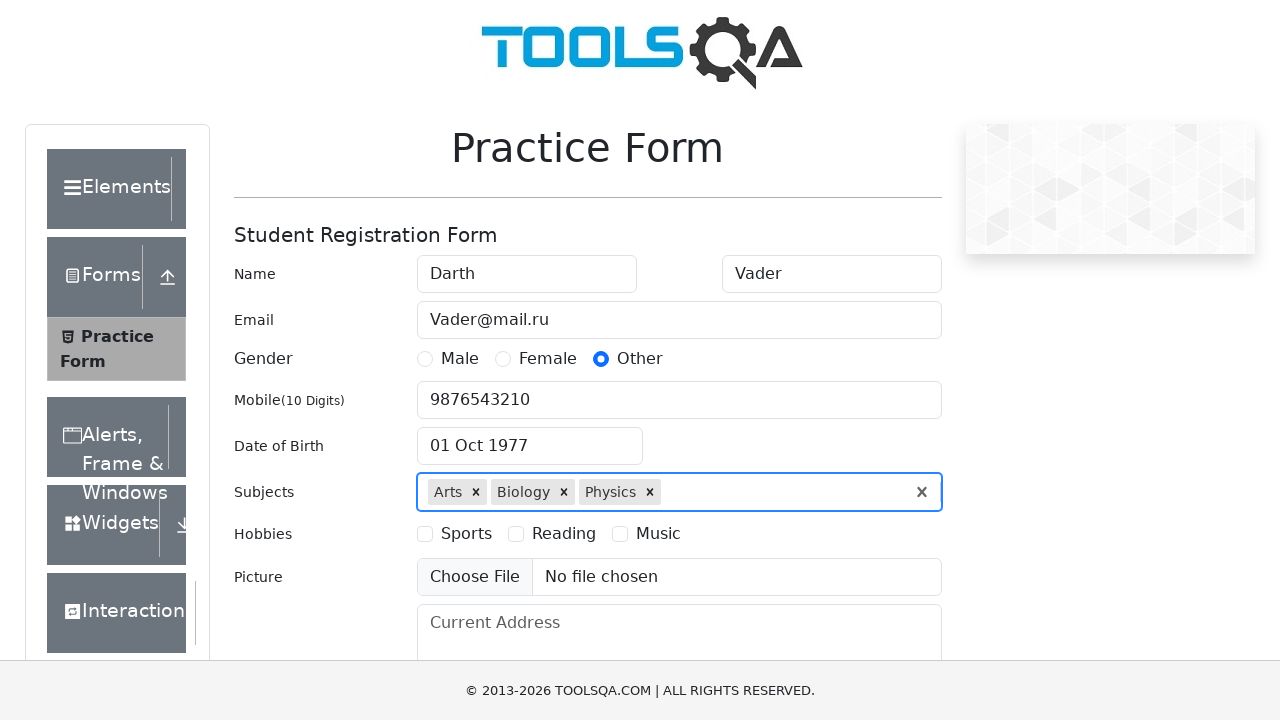

Clicked first hobby checkbox at (466, 534) on label[for='hobbies-checkbox-1']
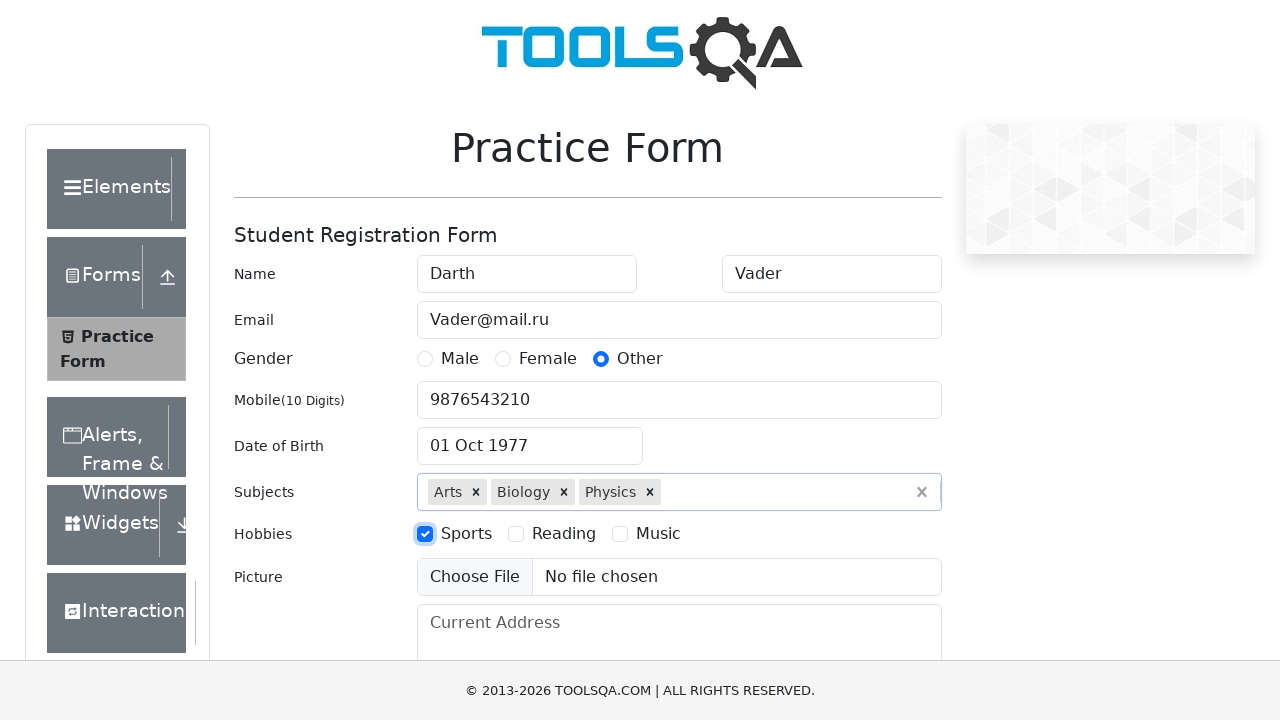

Clicked third hobby checkbox at (658, 534) on label[for='hobbies-checkbox-3']
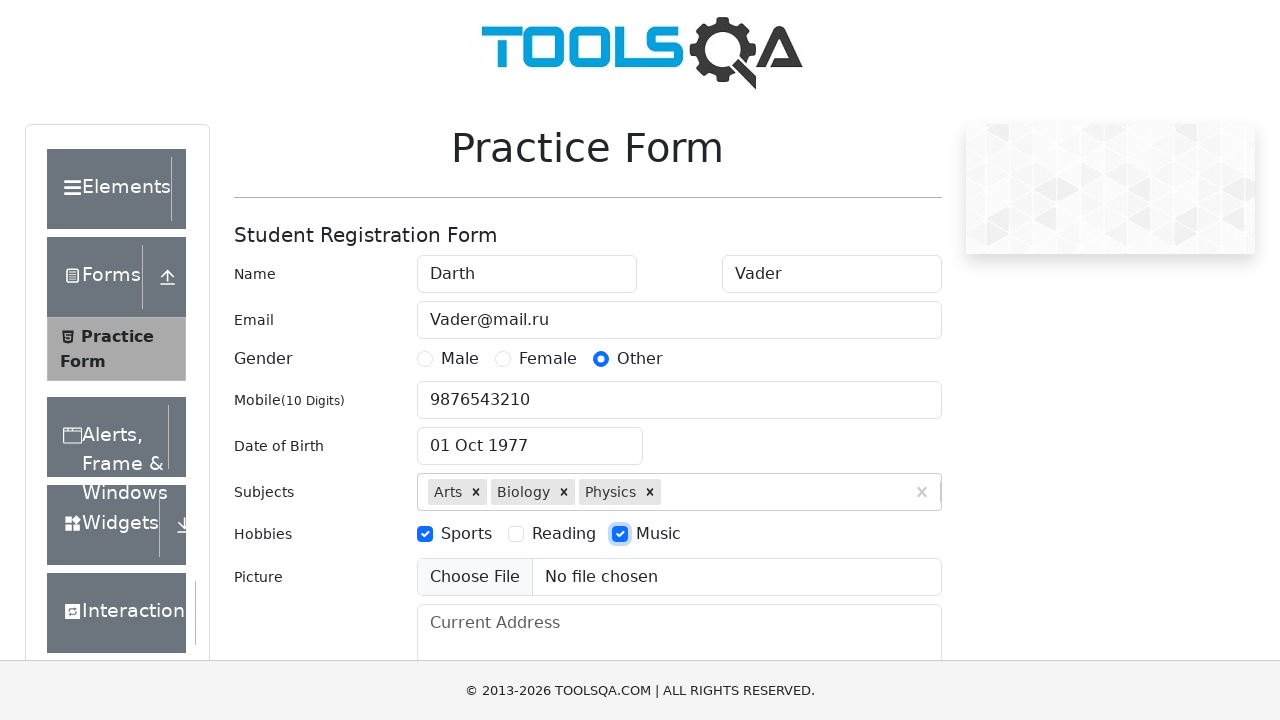

Filled current address field with provided text on #currentAddress
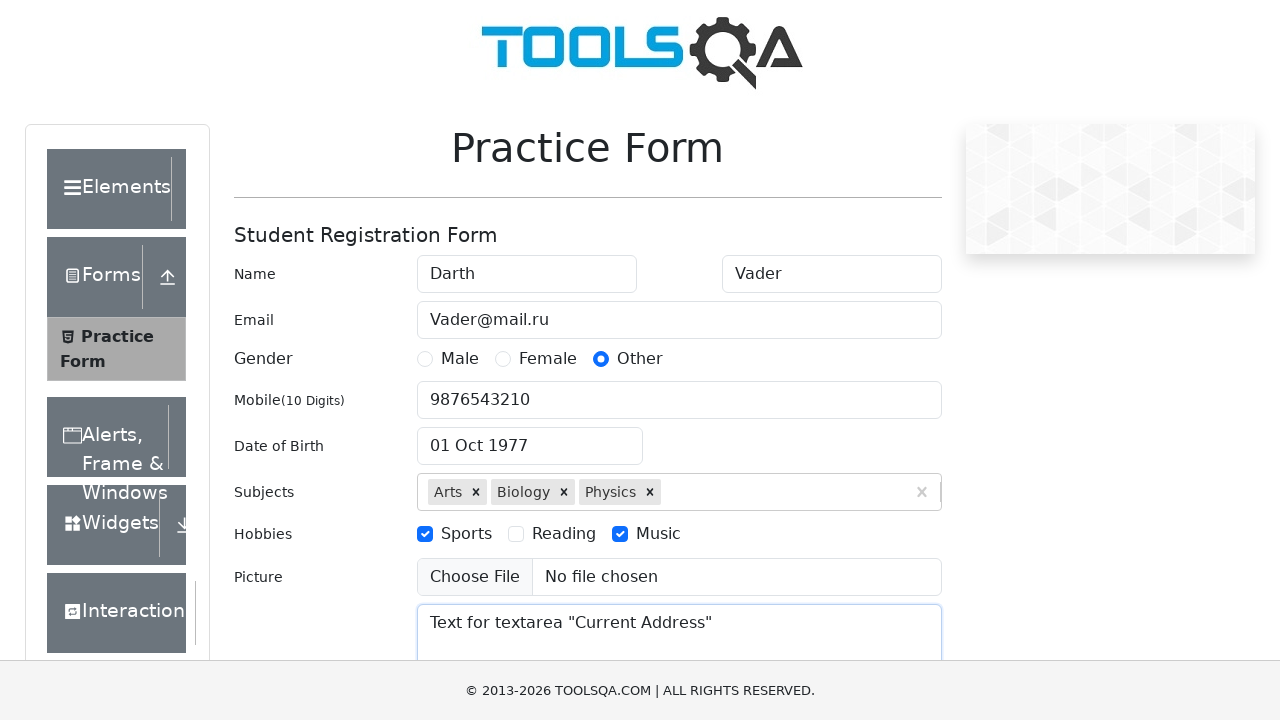

Filled state dropdown with 'NCR' on #react-select-3-input
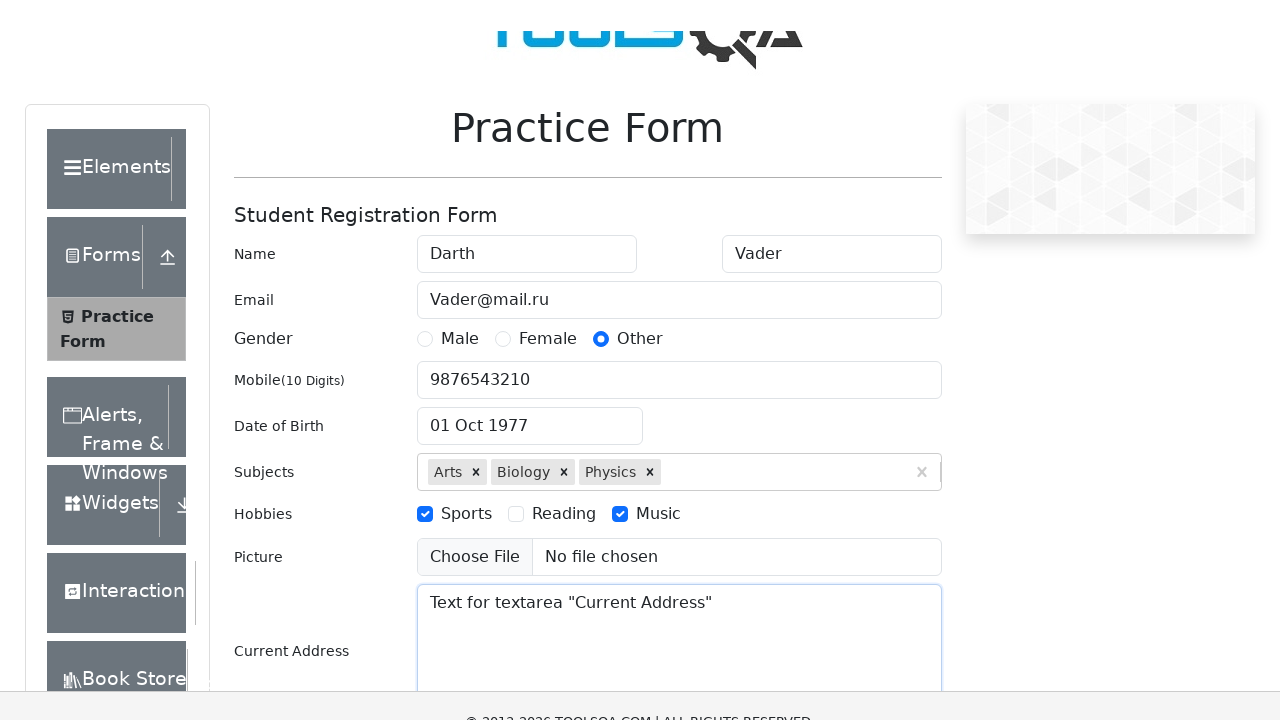

Pressed Enter to select 'NCR' state
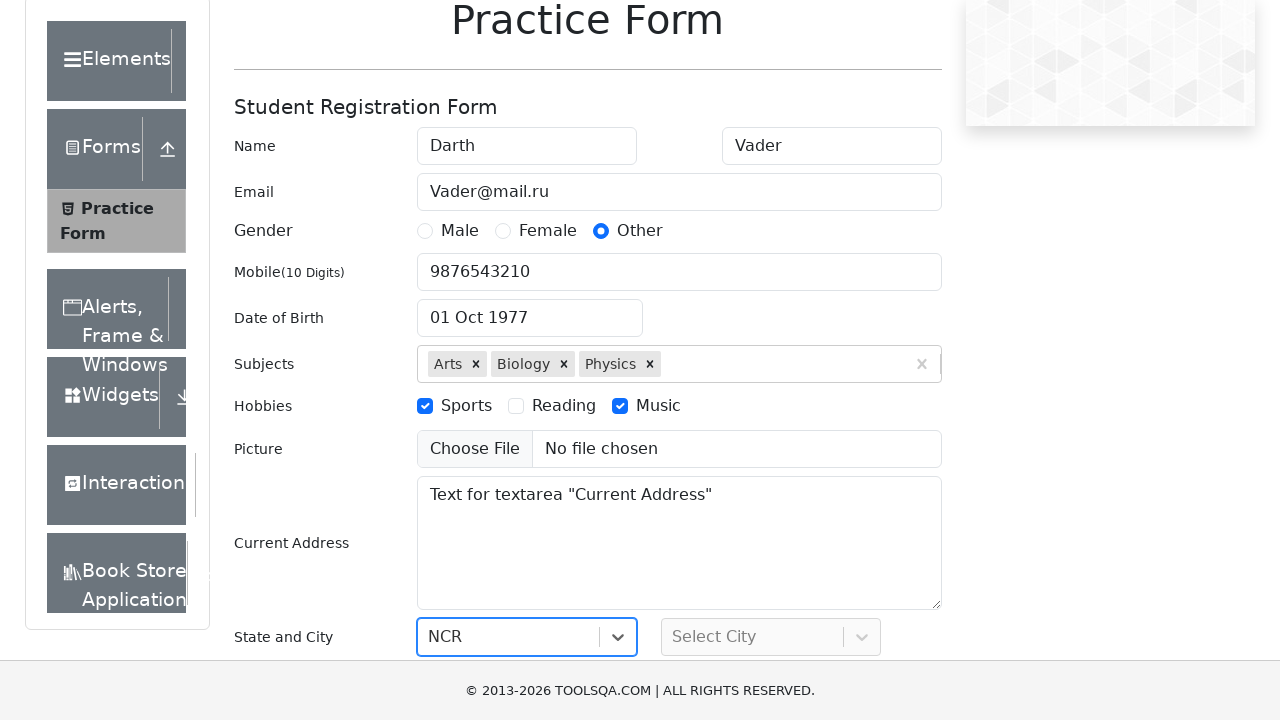

Filled city dropdown with 'Gurgaon' on #react-select-4-input
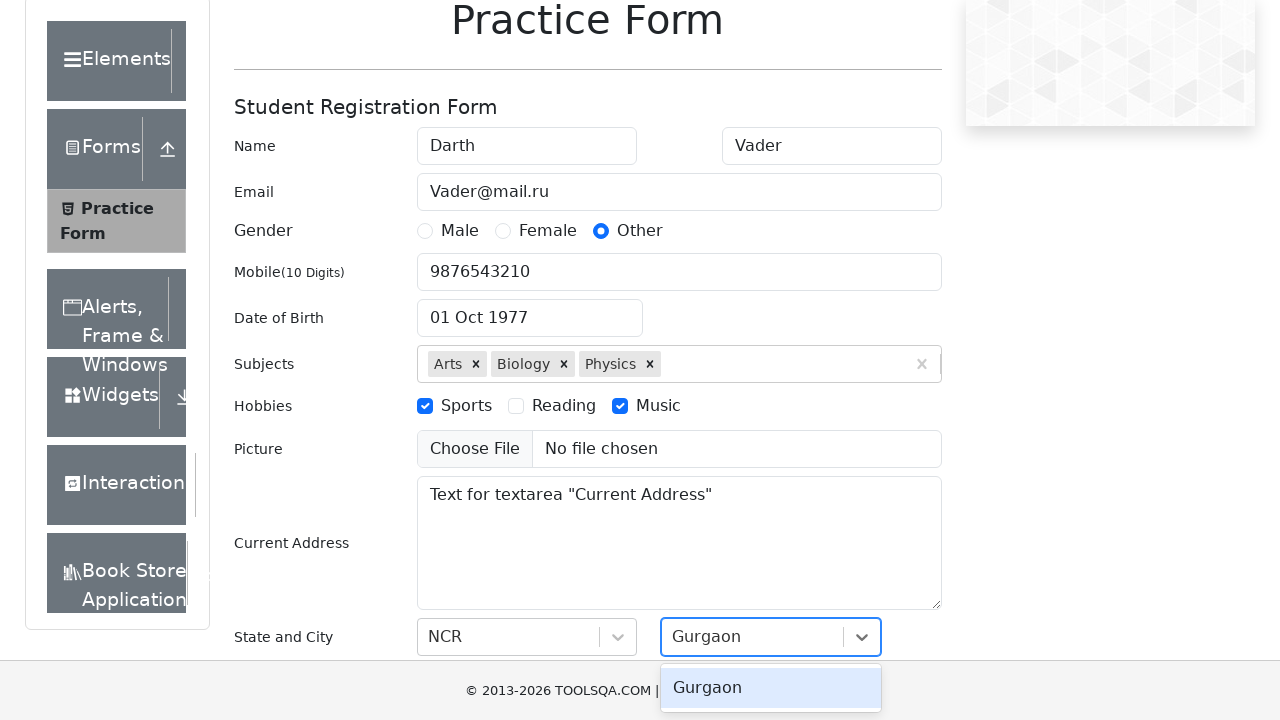

Pressed Enter to select 'Gurgaon' city
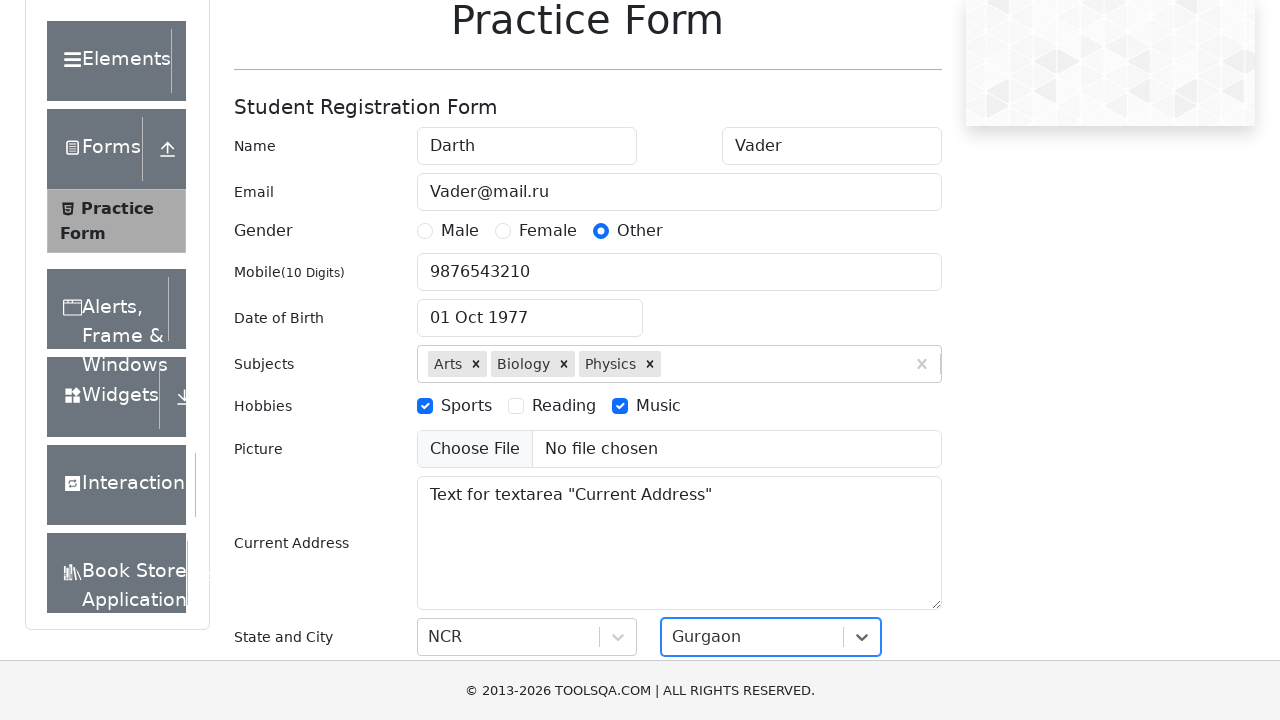

Clicked submit button to submit registration form at (885, 499) on #submit
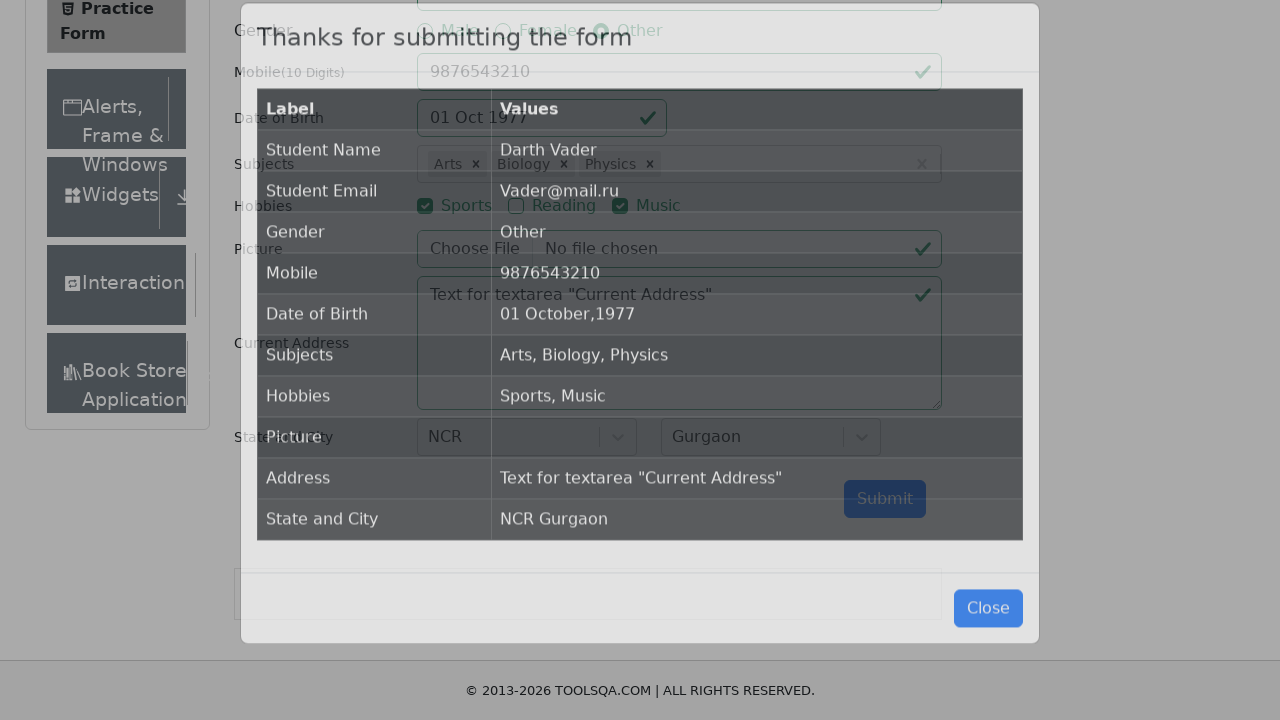

Confirmation modal with submission details appeared
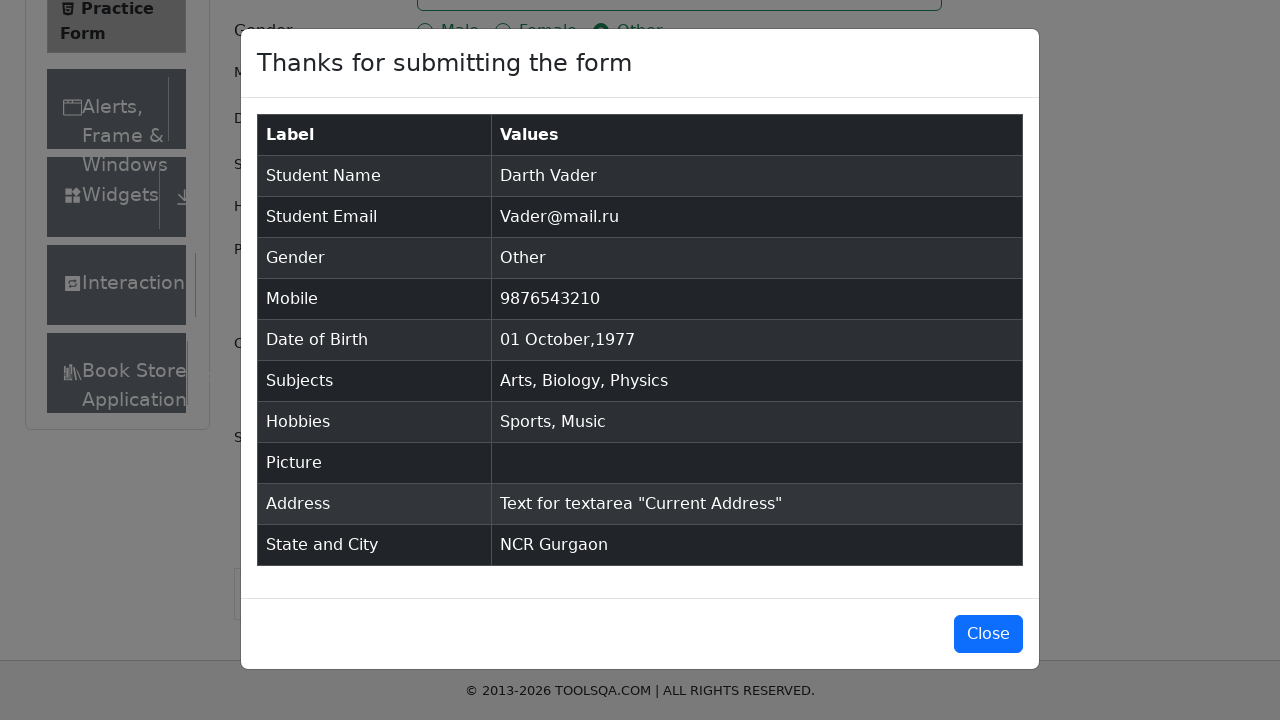

Clicked button to close confirmation modal at (988, 634) on #closeLargeModal
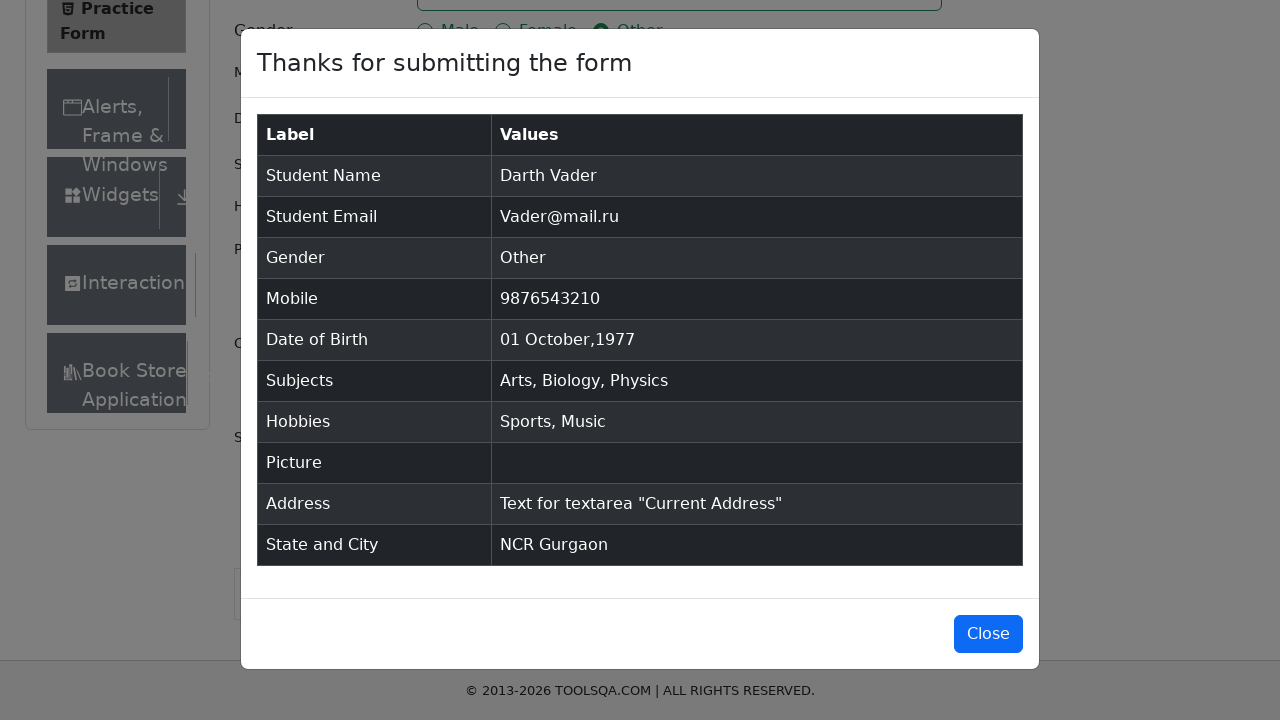

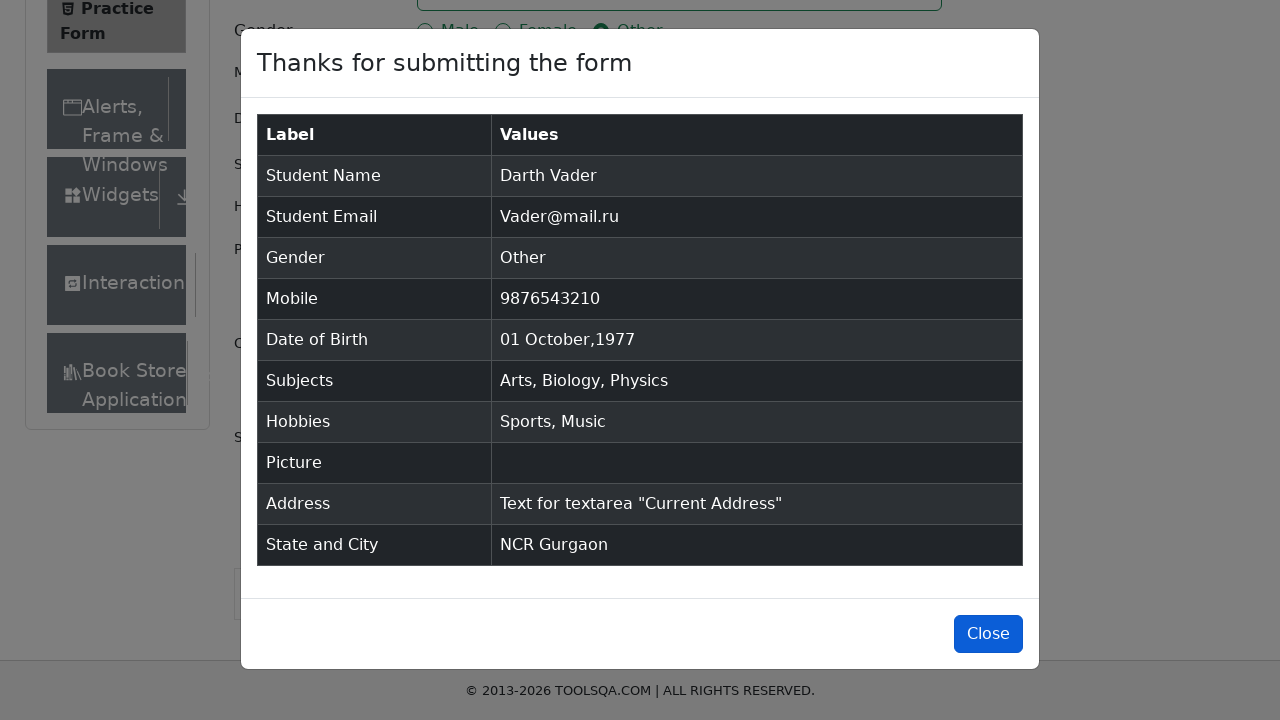